Tests checkbox functionality by verifying initial states, clicking checkboxes to toggle them, and verifying the state changes are correct

Starting URL: http://the-internet.herokuapp.com/checkboxes

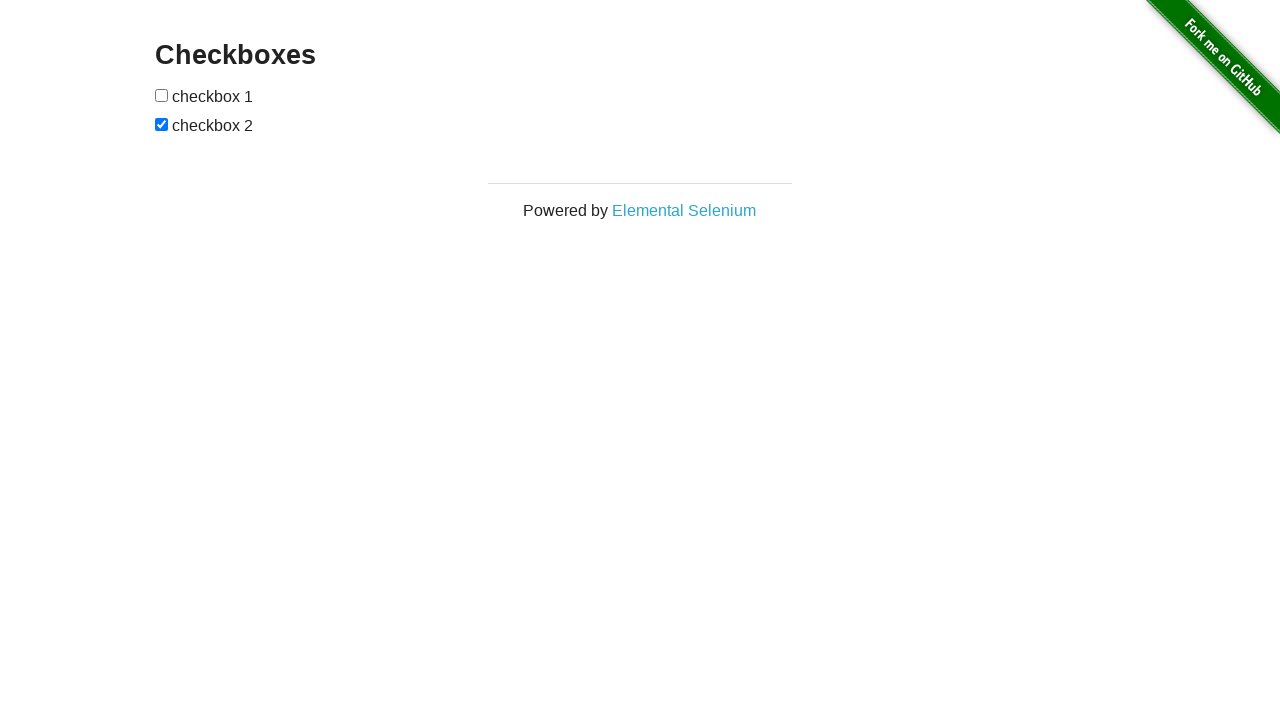

Waited for checkboxes to be present on the page
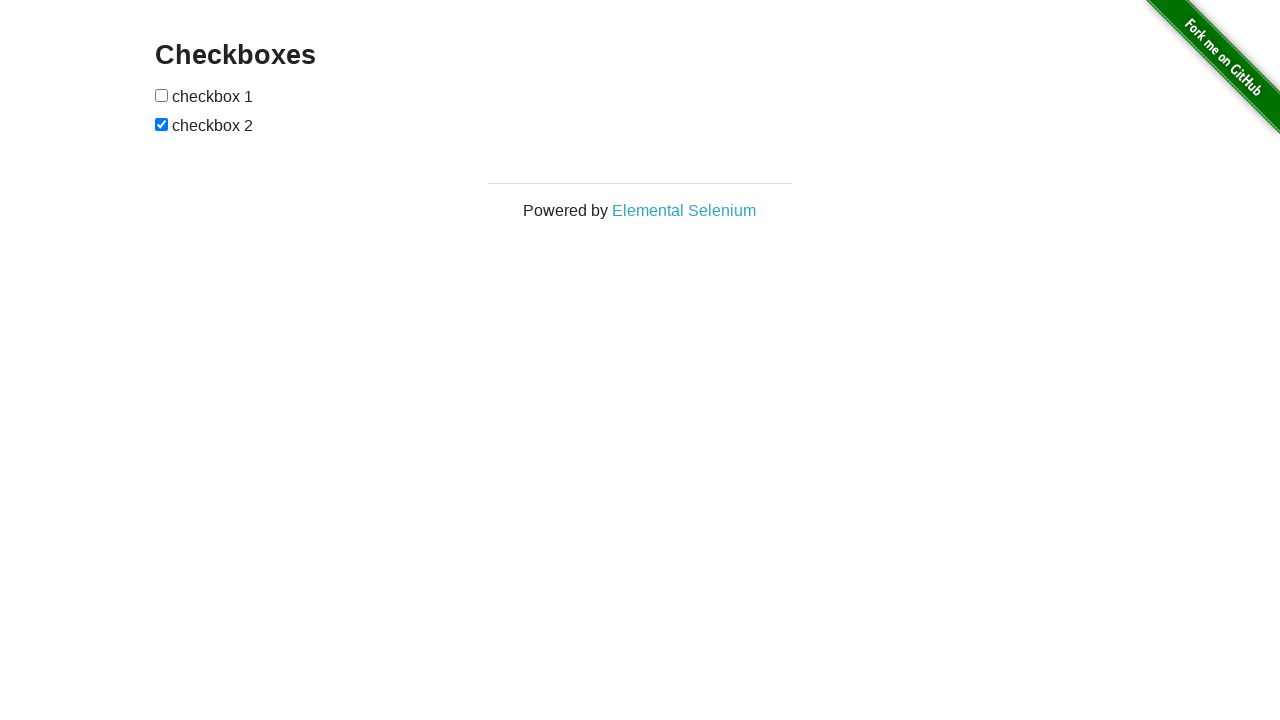

Located all checkbox elements on the page
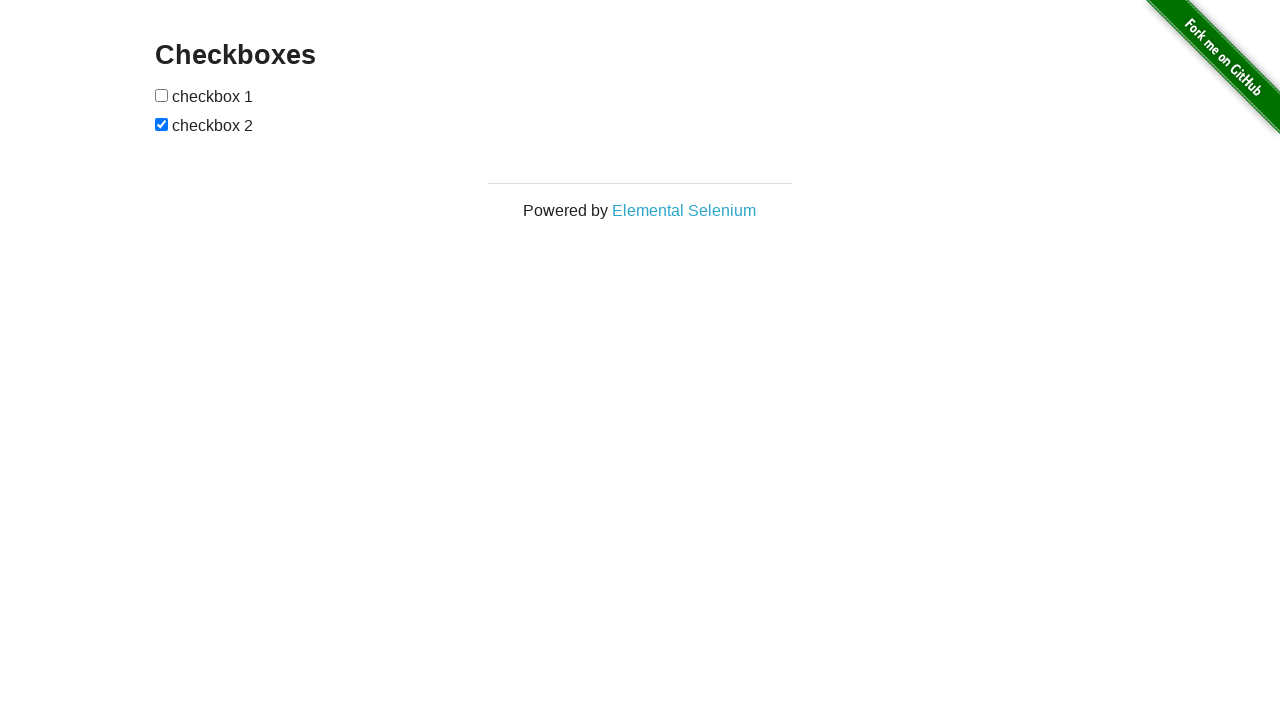

Verified first checkbox is unchecked initially
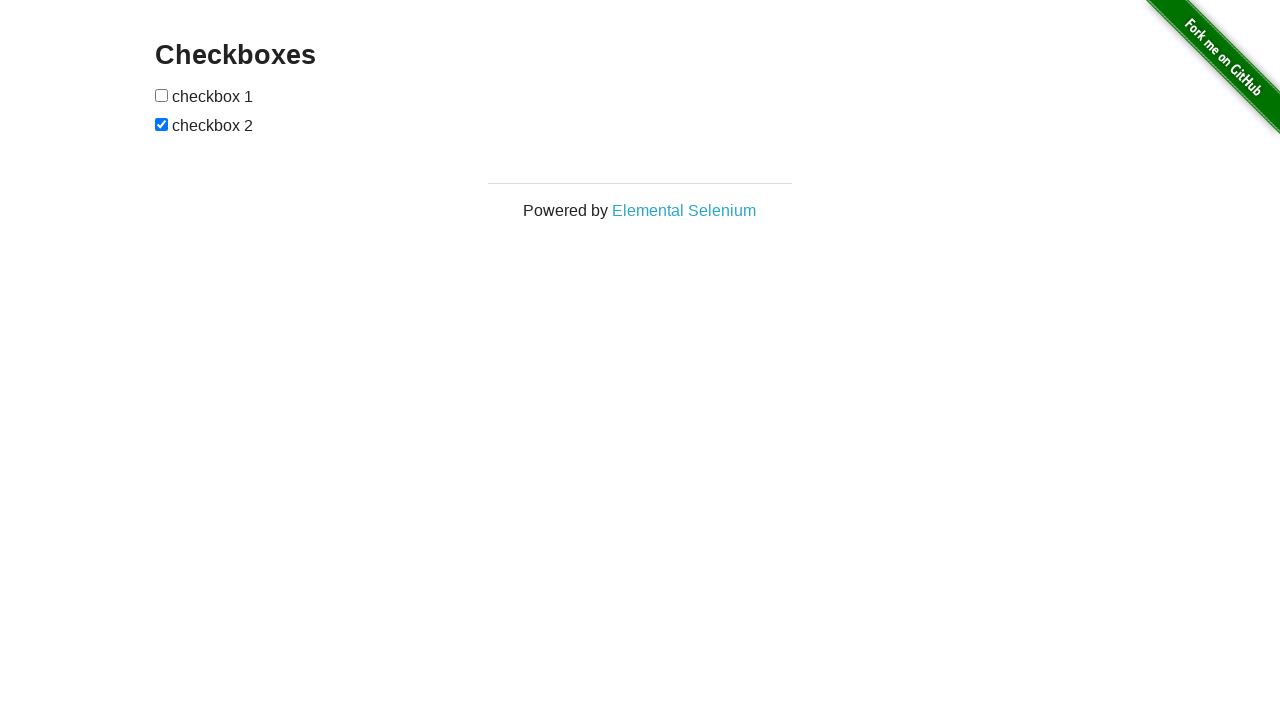

Clicked first checkbox to toggle it at (162, 95) on input[type='checkbox'] >> nth=0
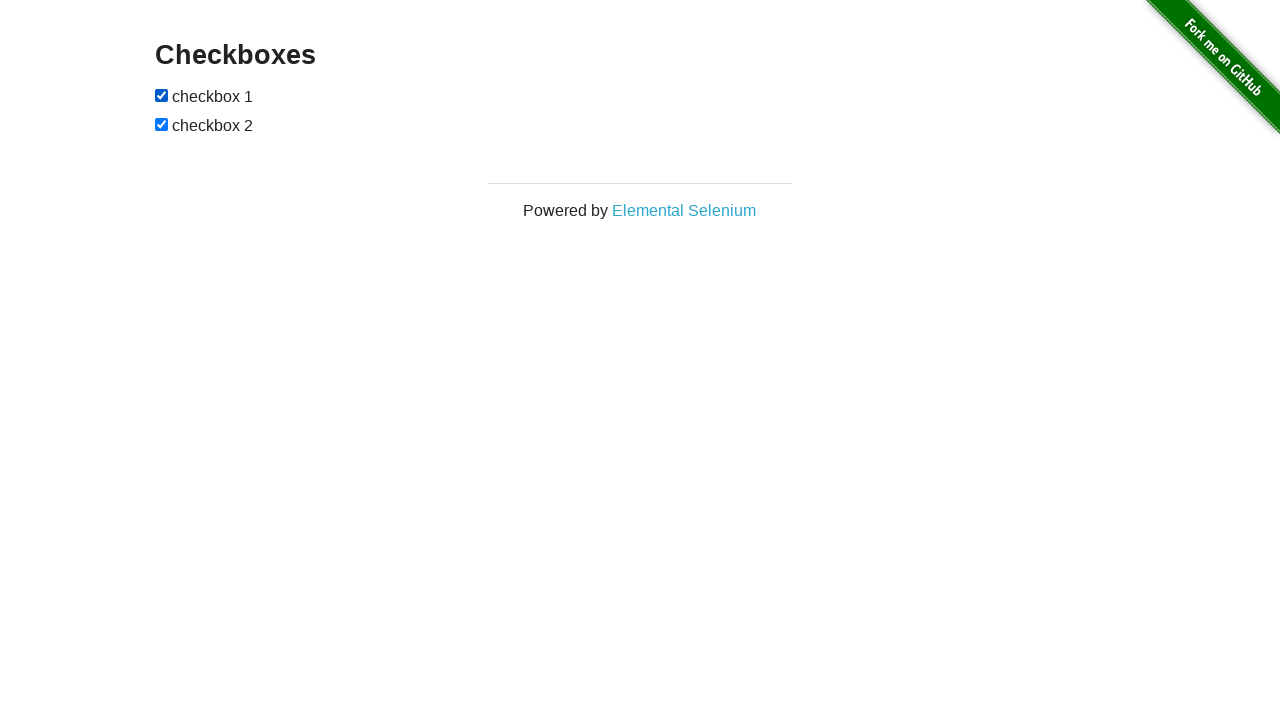

Verified first checkbox is now checked after click
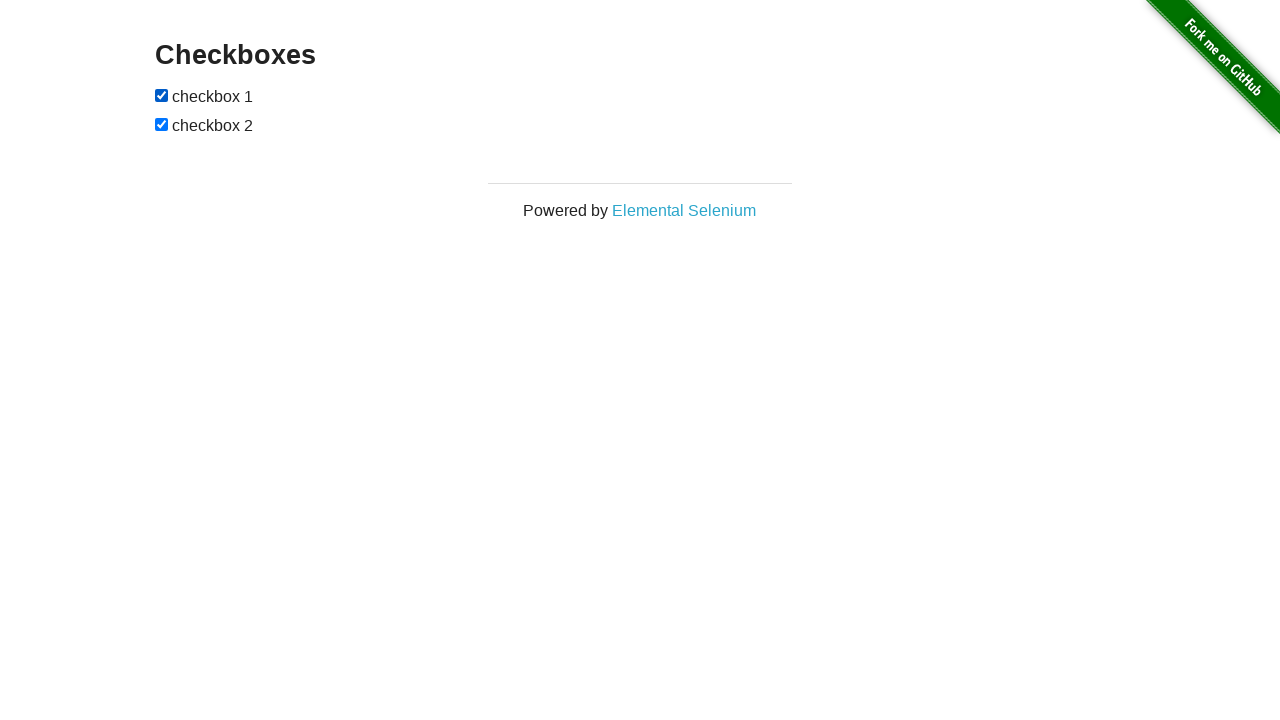

Verified second checkbox is checked initially
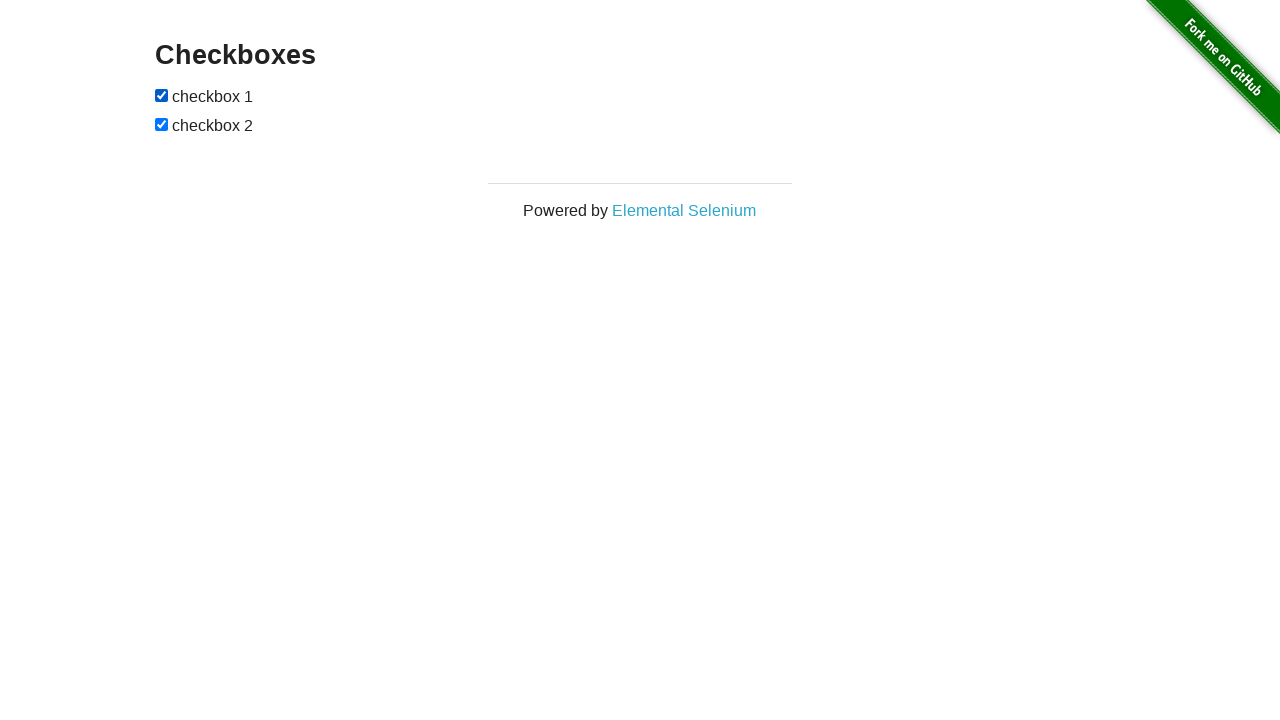

Clicked second checkbox to toggle it at (162, 124) on input[type='checkbox'] >> nth=1
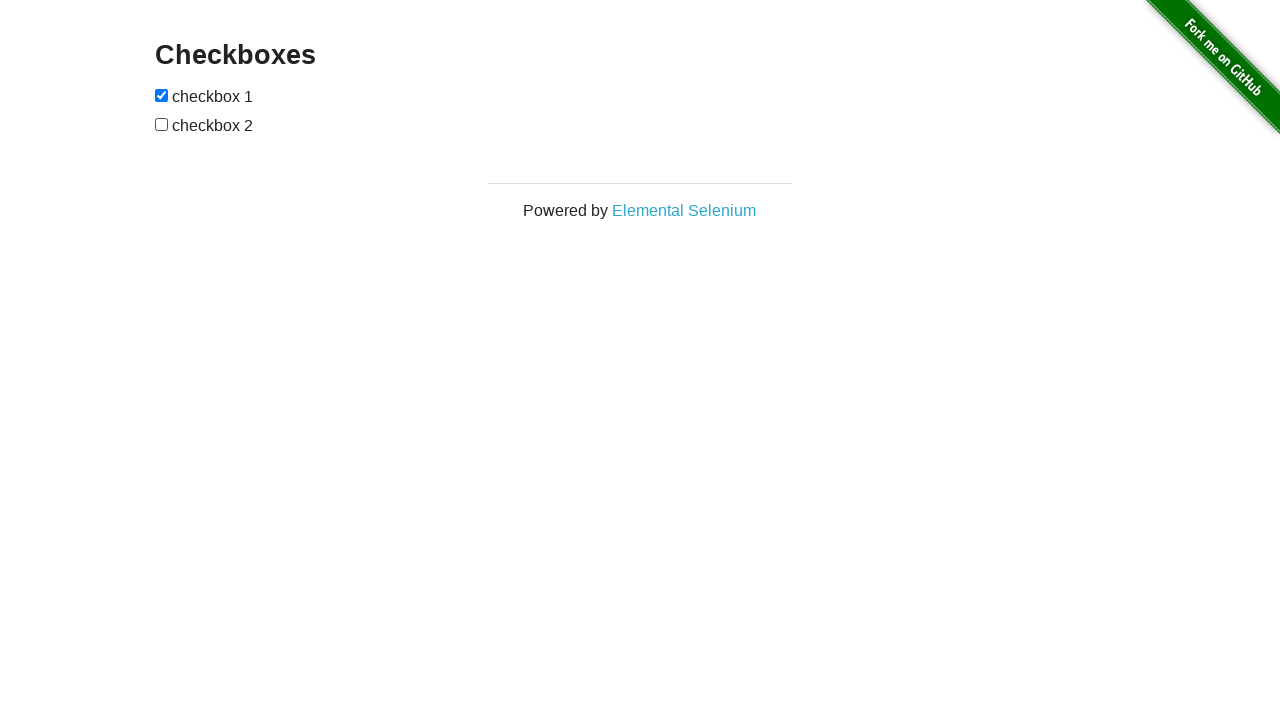

Verified second checkbox is now unchecked after click
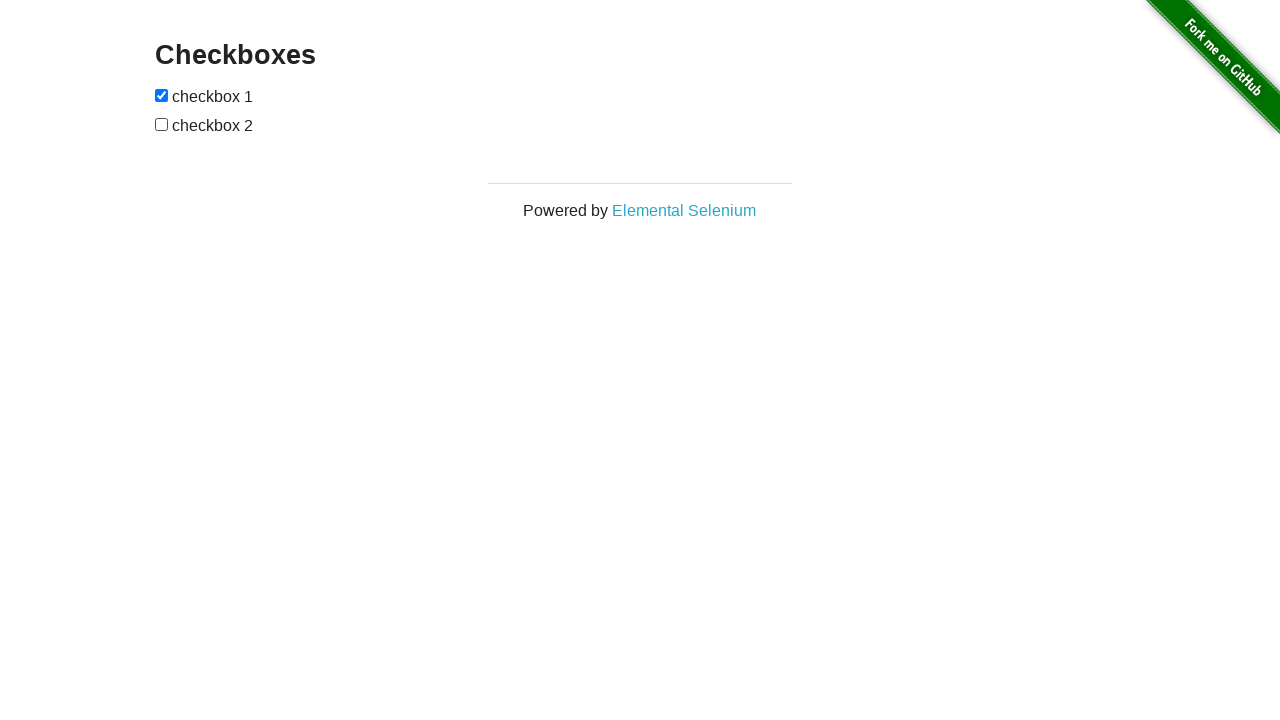

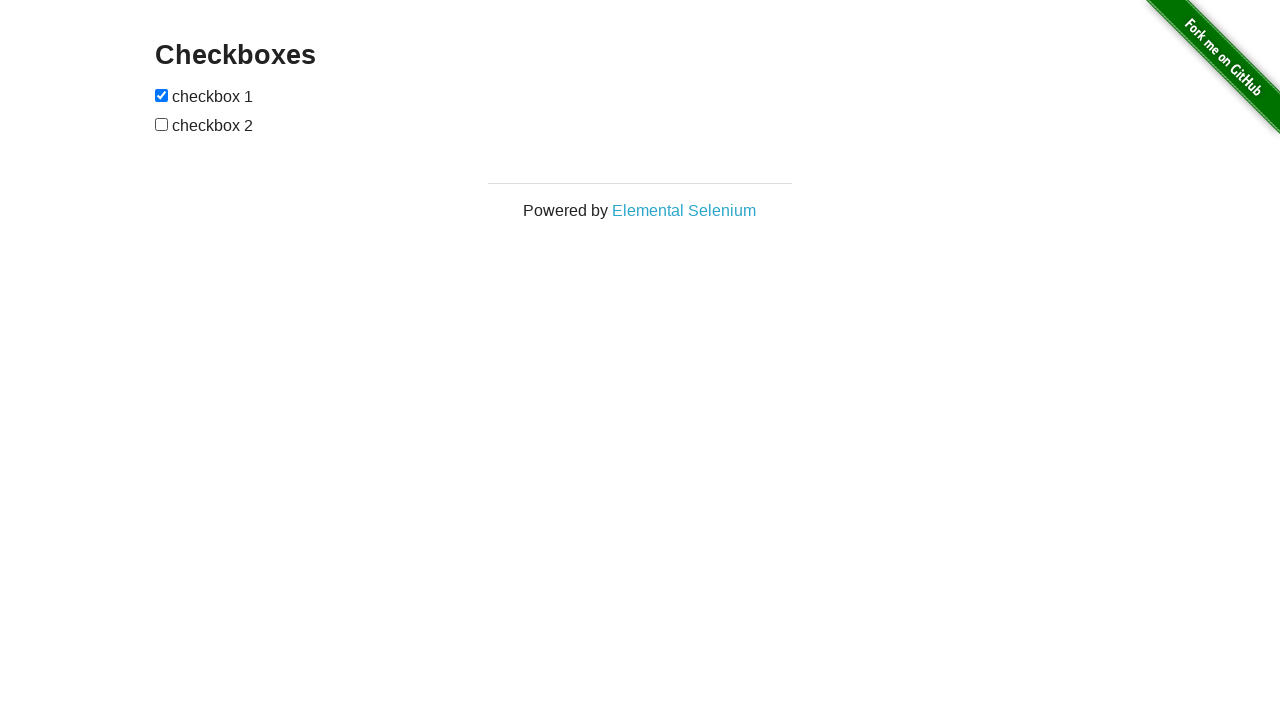